Tests the greeting functionality on AngularJS homepage by entering a name and verifying the personalized greeting message

Starting URL: http://www.angularjs.org

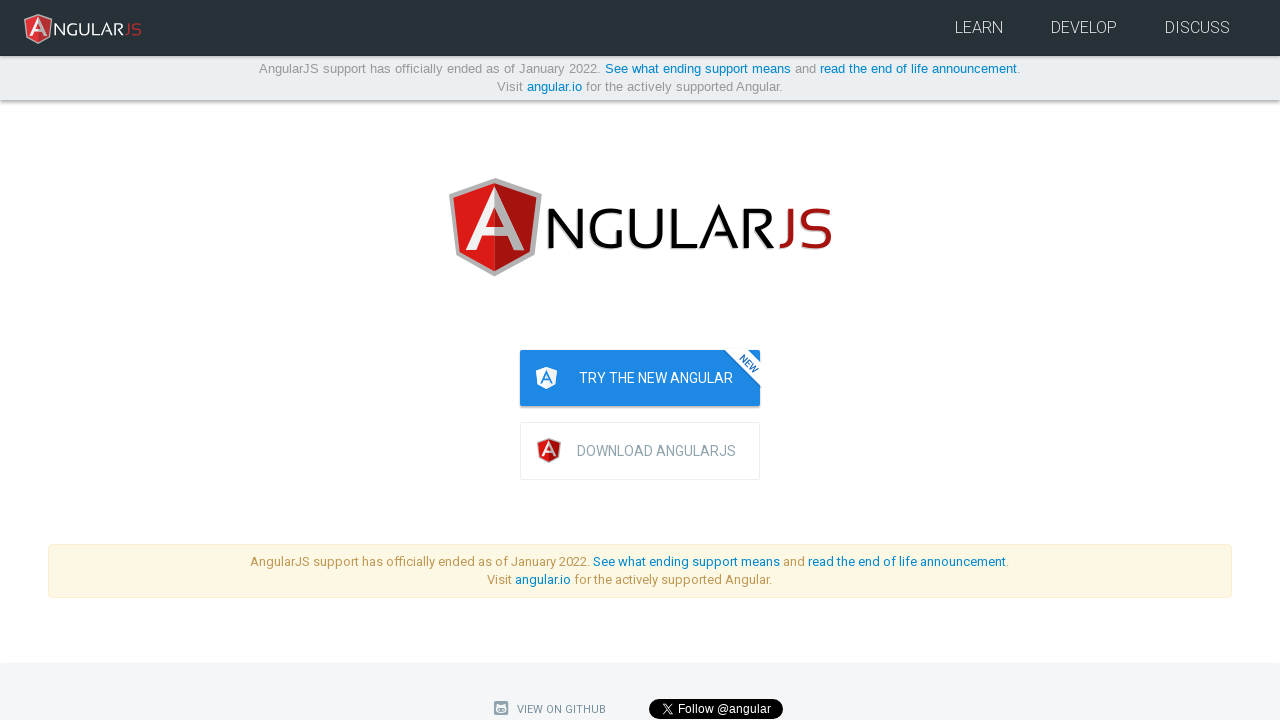

Entered 'Julie' in the name input field on input[ng-model='yourName']
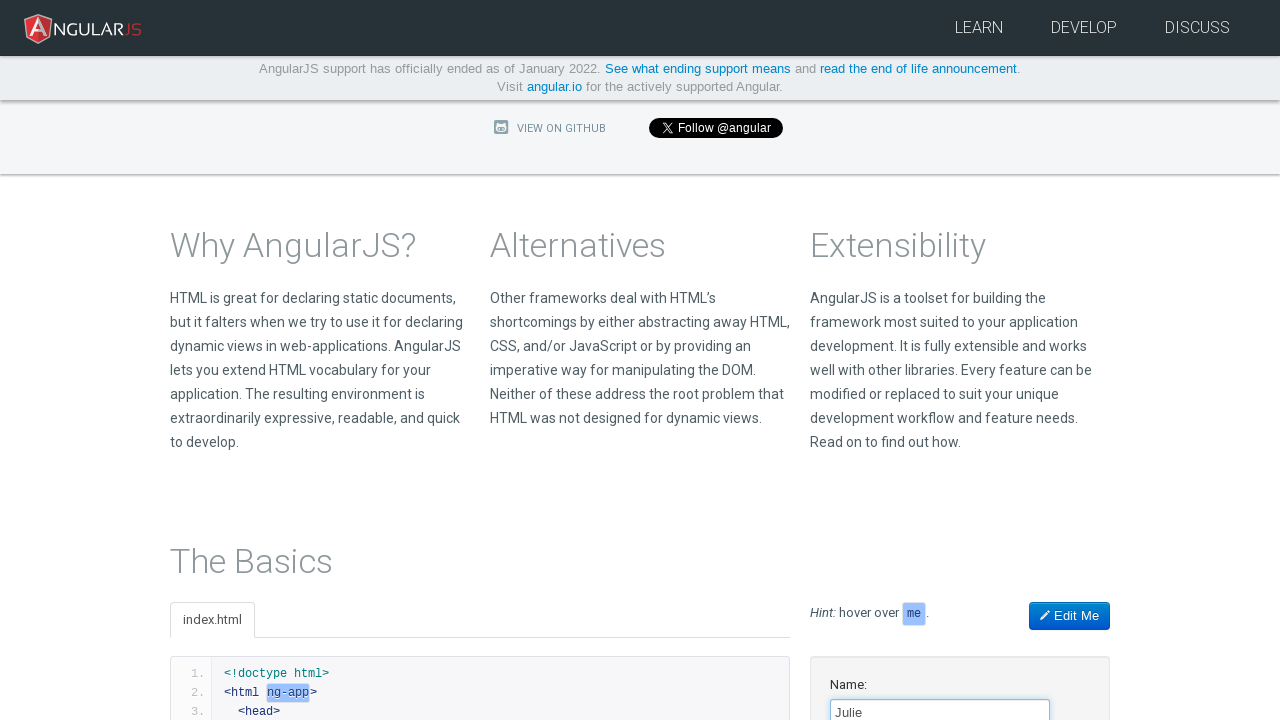

Verified personalized greeting 'Hello Julie!' appeared via AngularJS binding
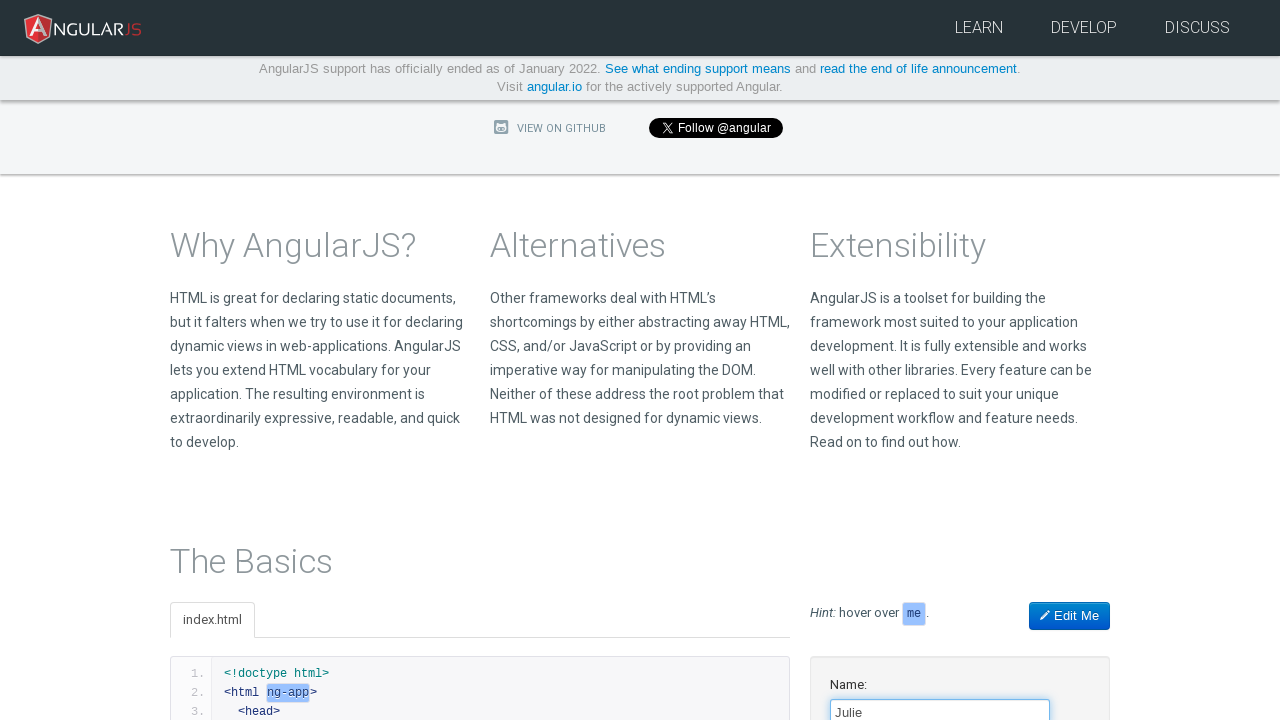

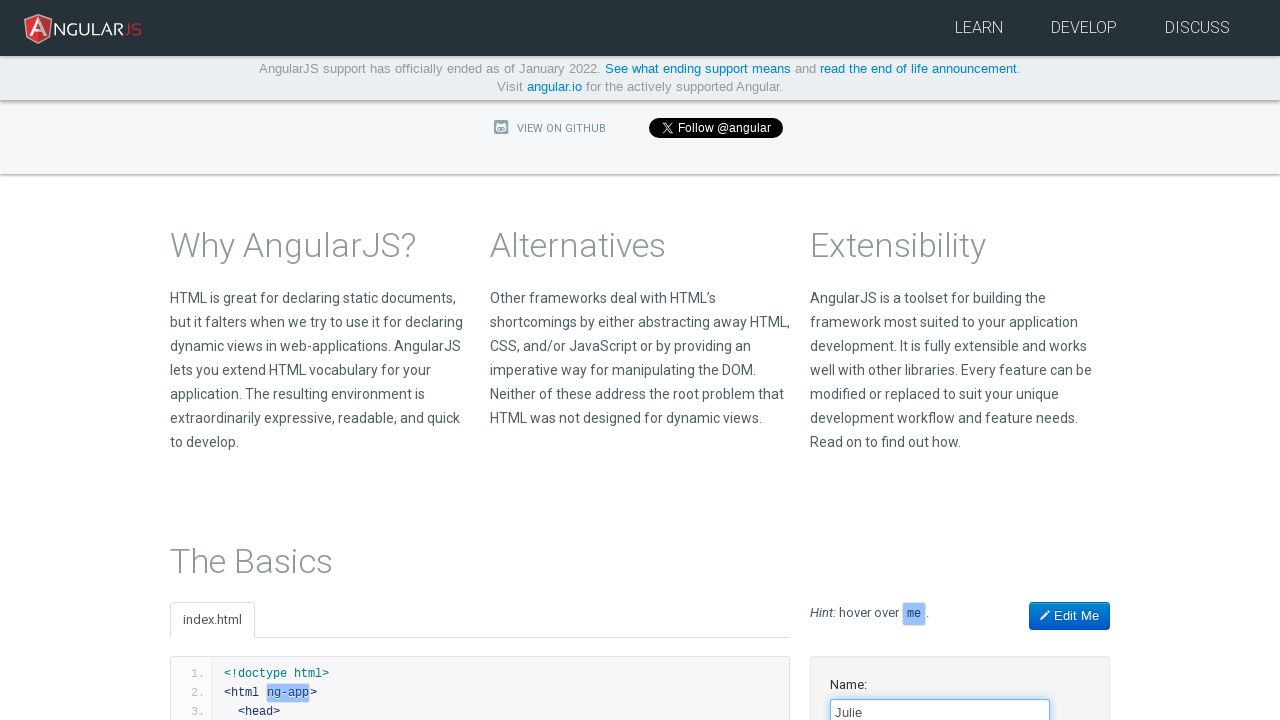